Tests scroll functionality by navigating to the W3Schools HTML drag and drop page and scrolling to the "More Examples" section

Starting URL: https://www.w3schools.com/HTML/html5_draganddrop.asp

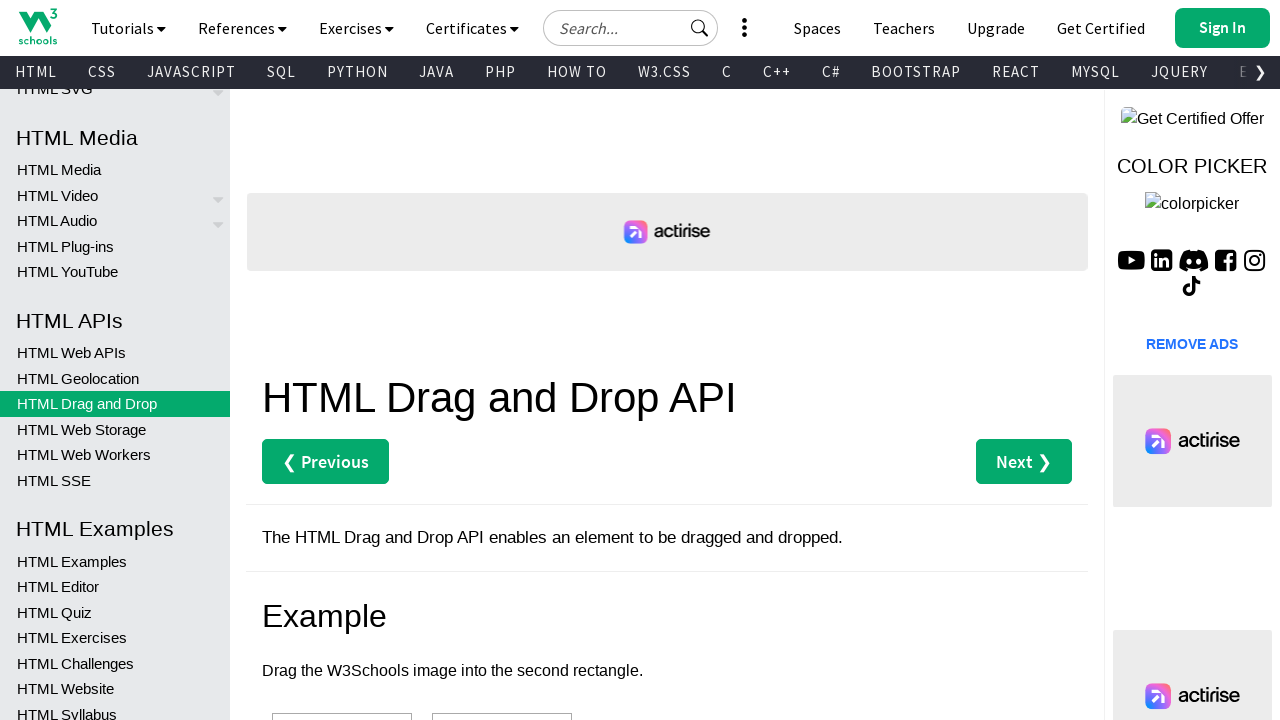

Located the 'More Examples' heading element
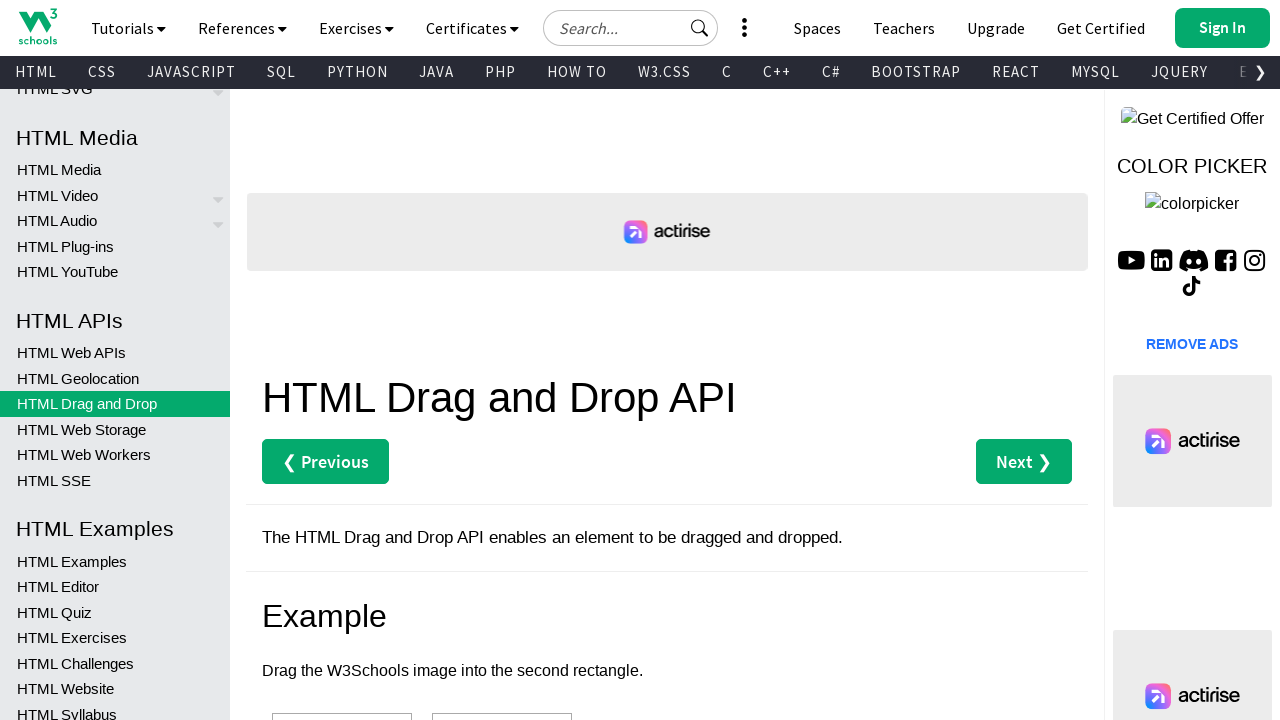

Scrolled to the 'More Examples' section
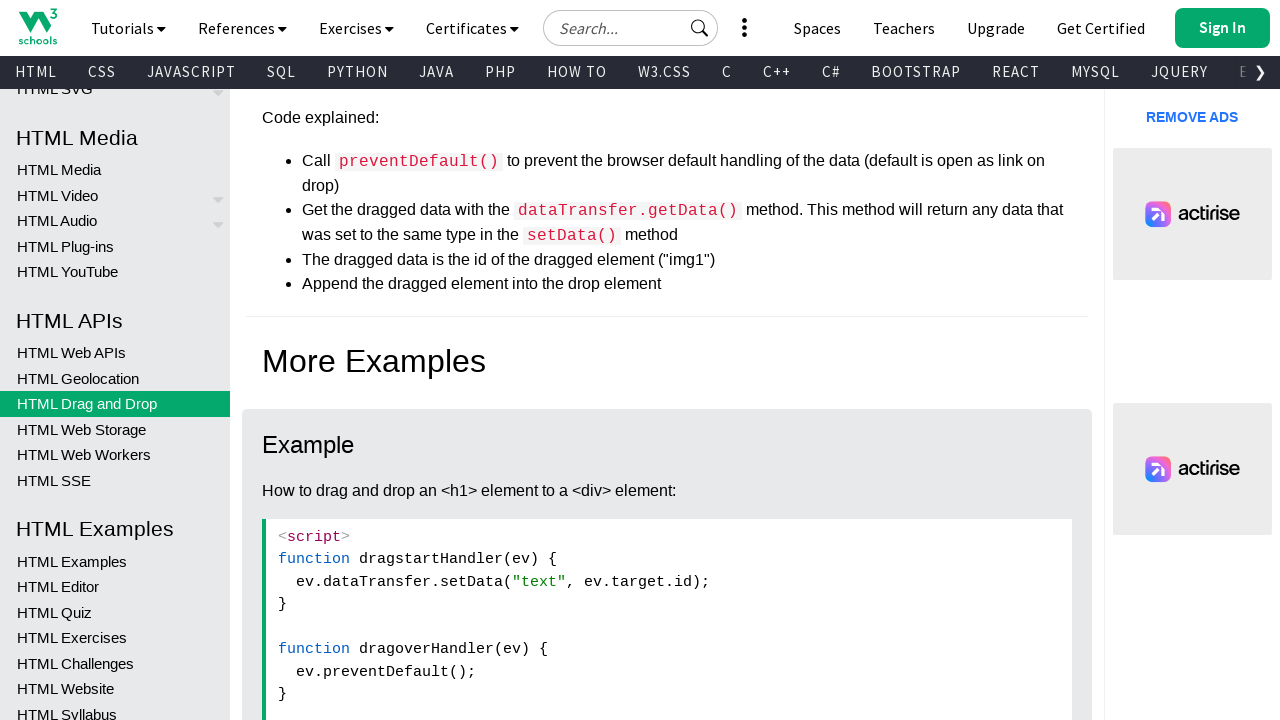

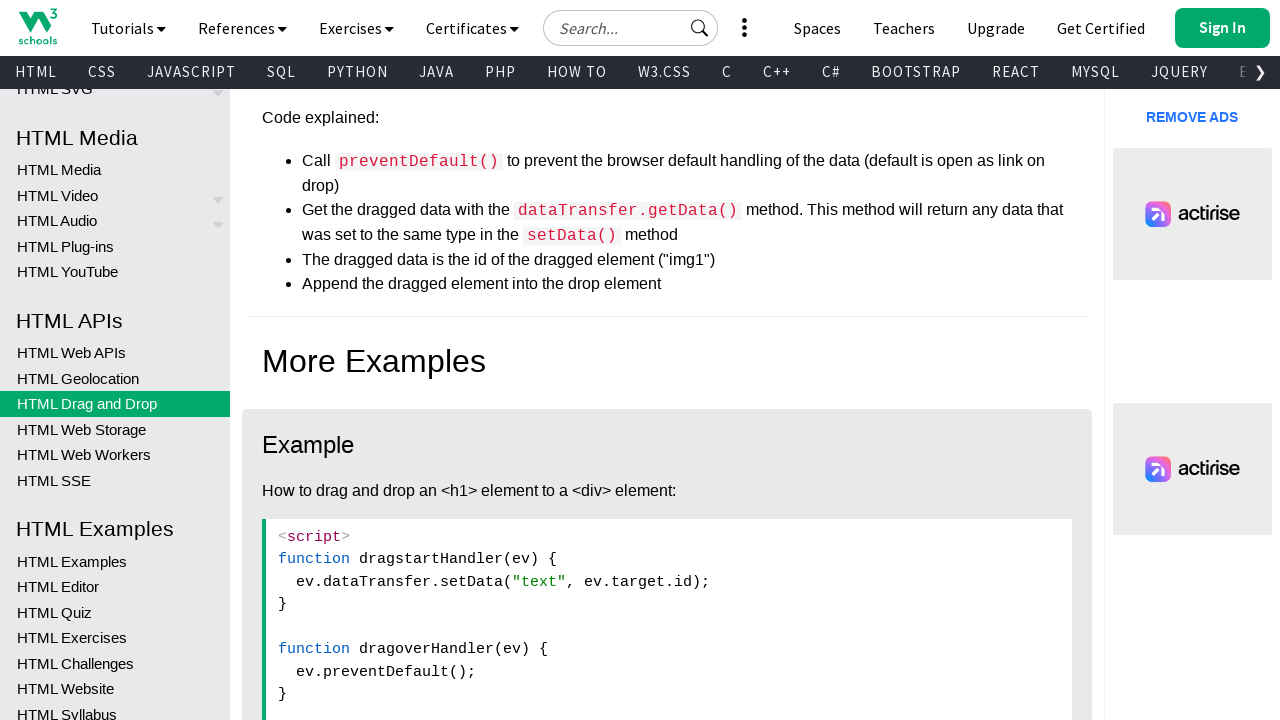